Tests library website by clicking on Locations link and verifying location names are displayed in an accordion

Starting URL: https://buckslib.org/

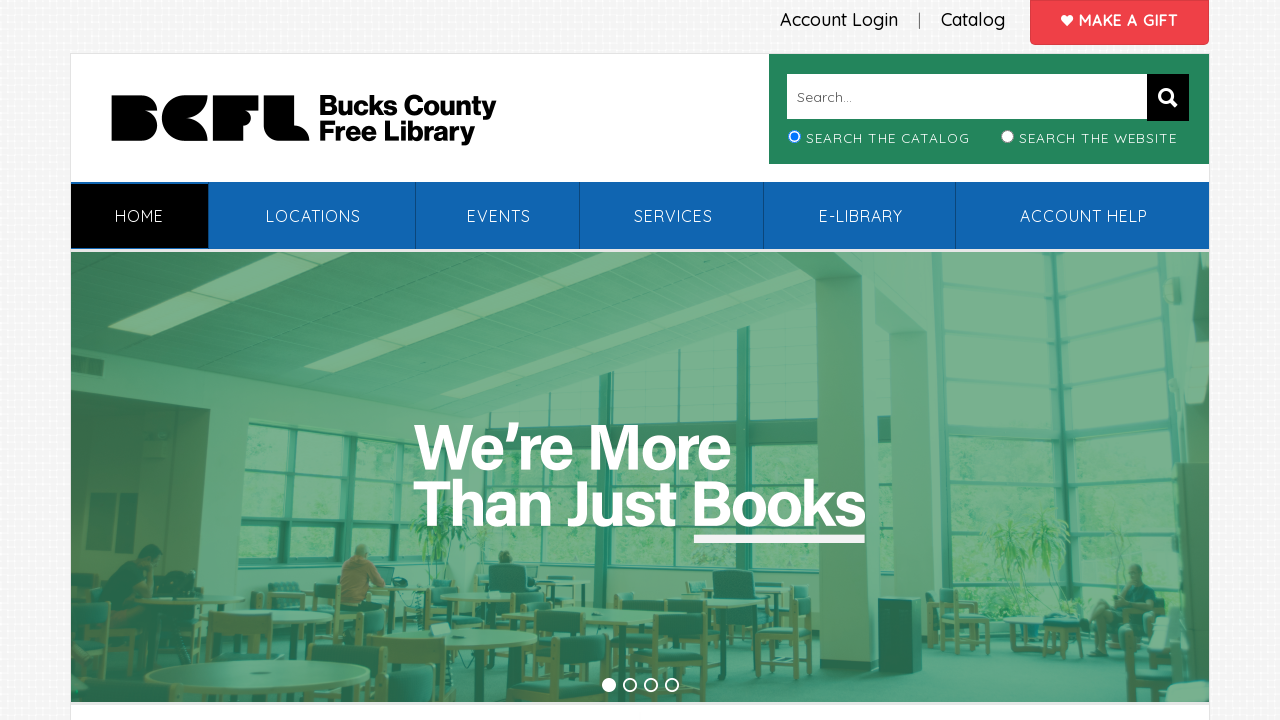

Clicked on Locations link at (313, 216) on xpath=//*[contains(text(),' Locations')]
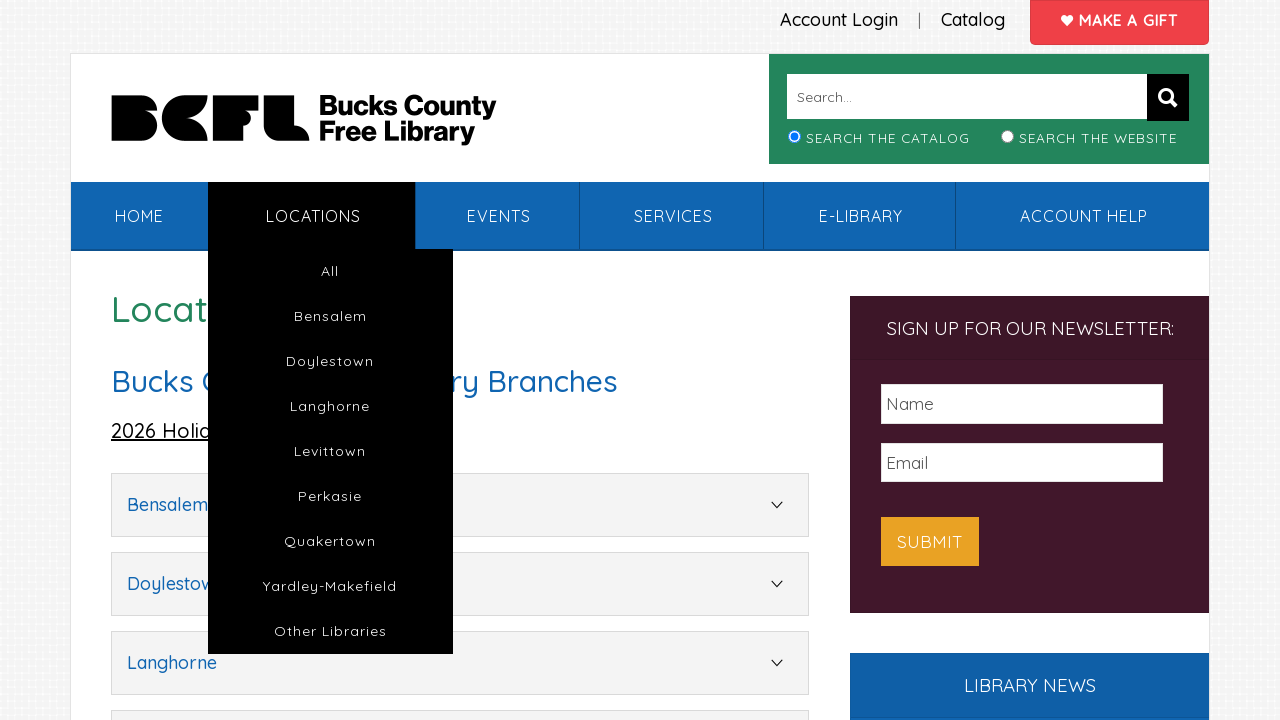

Location accordion loaded and Bensalem location name verified
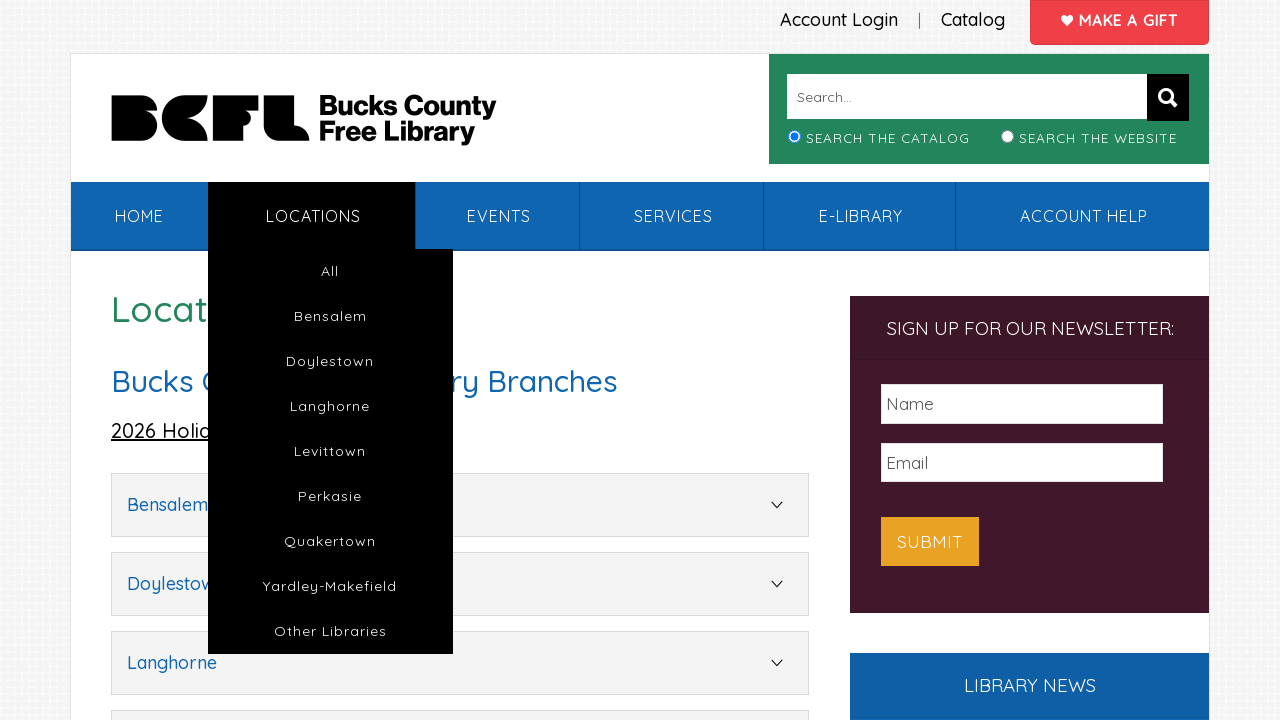

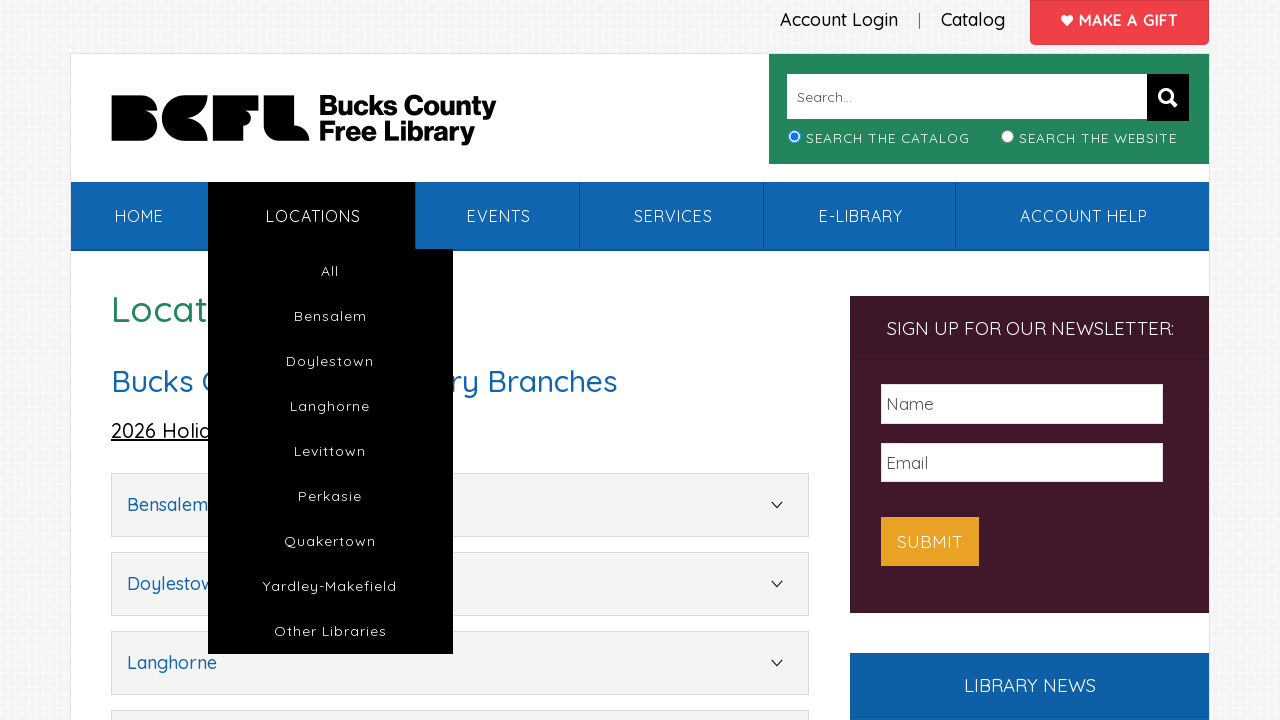